Tests that edits are saved when the input loses focus (blur event)

Starting URL: https://demo.playwright.dev/todomvc

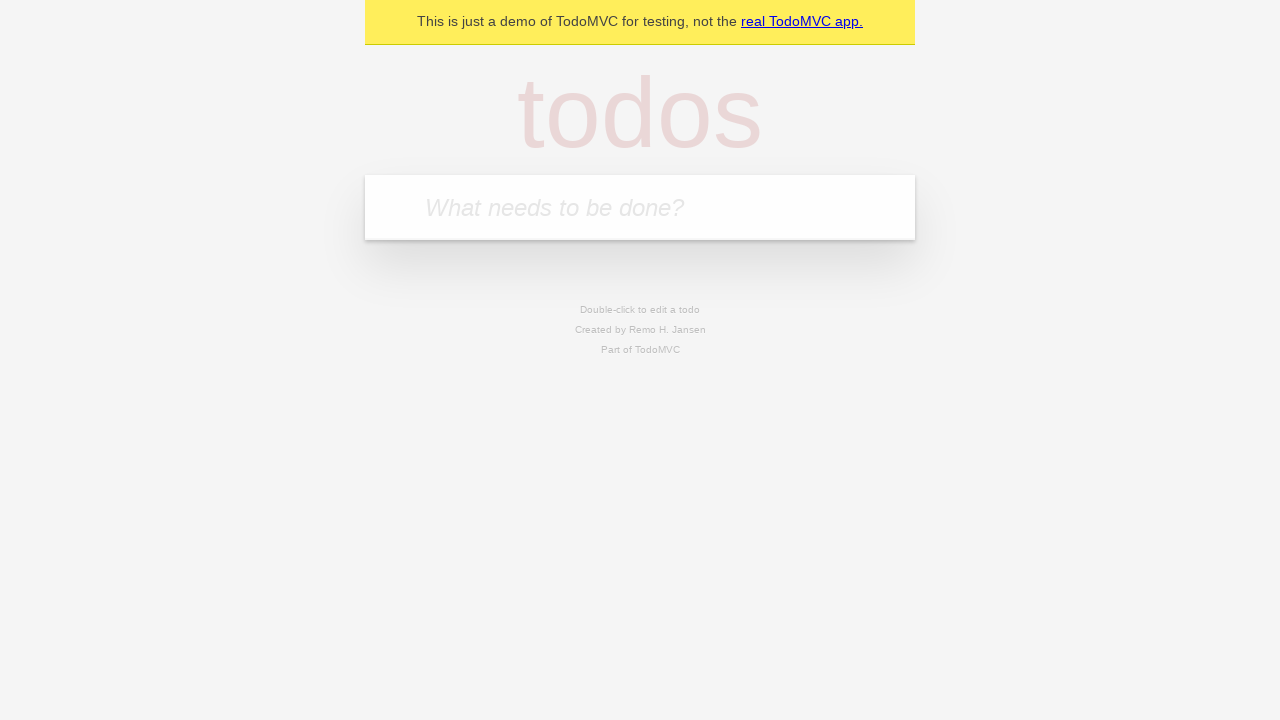

Filled first todo input with 'buy some cheese' on internal:attr=[placeholder="What needs to be done?"i]
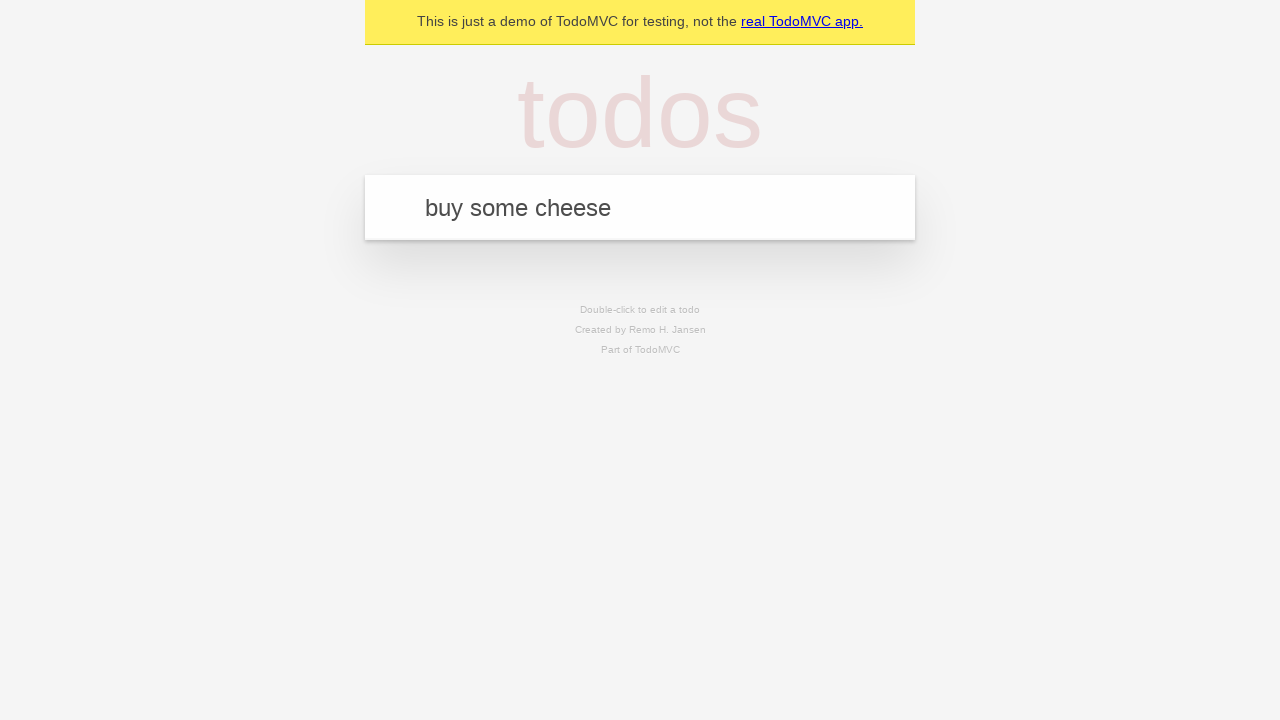

Pressed Enter to create first todo on internal:attr=[placeholder="What needs to be done?"i]
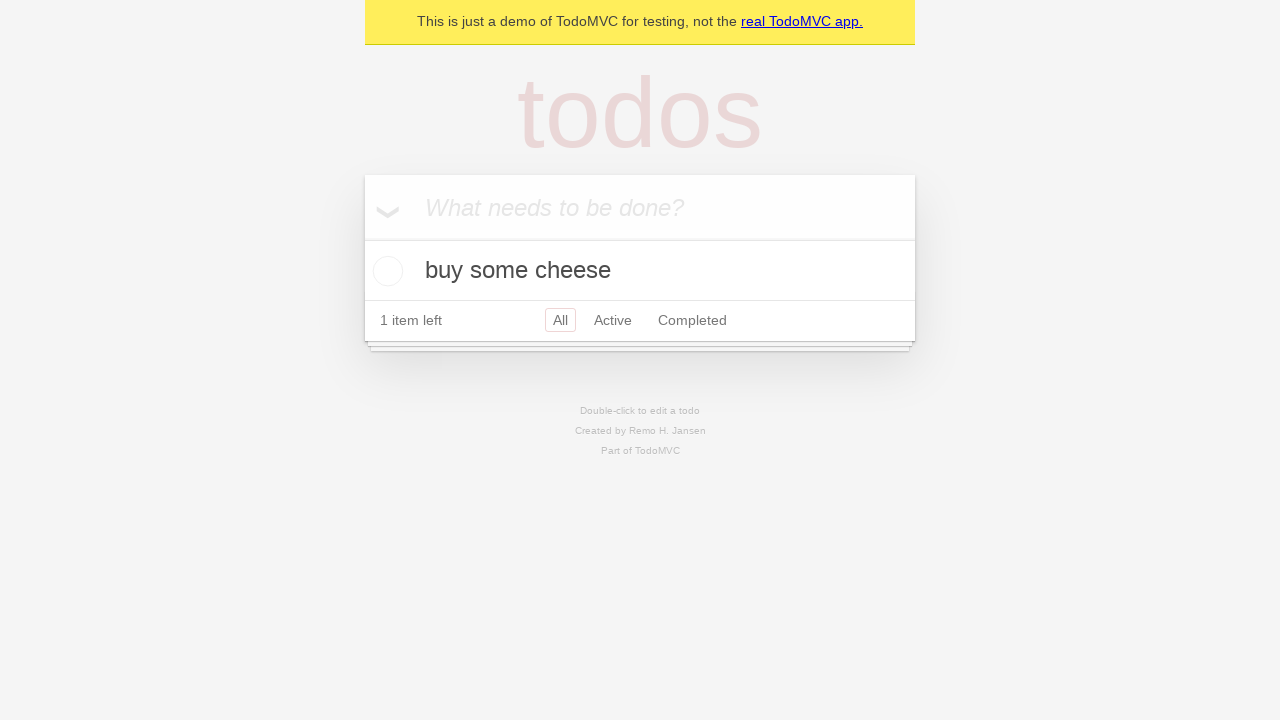

Filled second todo input with 'feed the cat' on internal:attr=[placeholder="What needs to be done?"i]
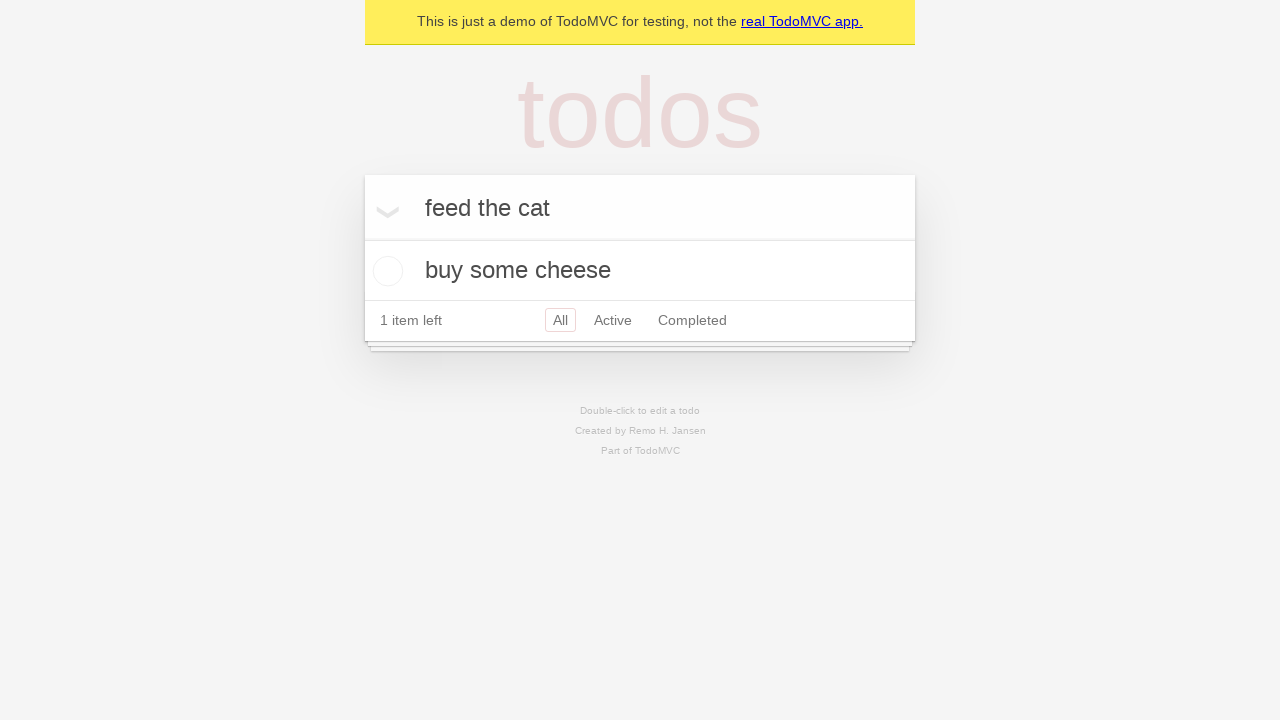

Pressed Enter to create second todo on internal:attr=[placeholder="What needs to be done?"i]
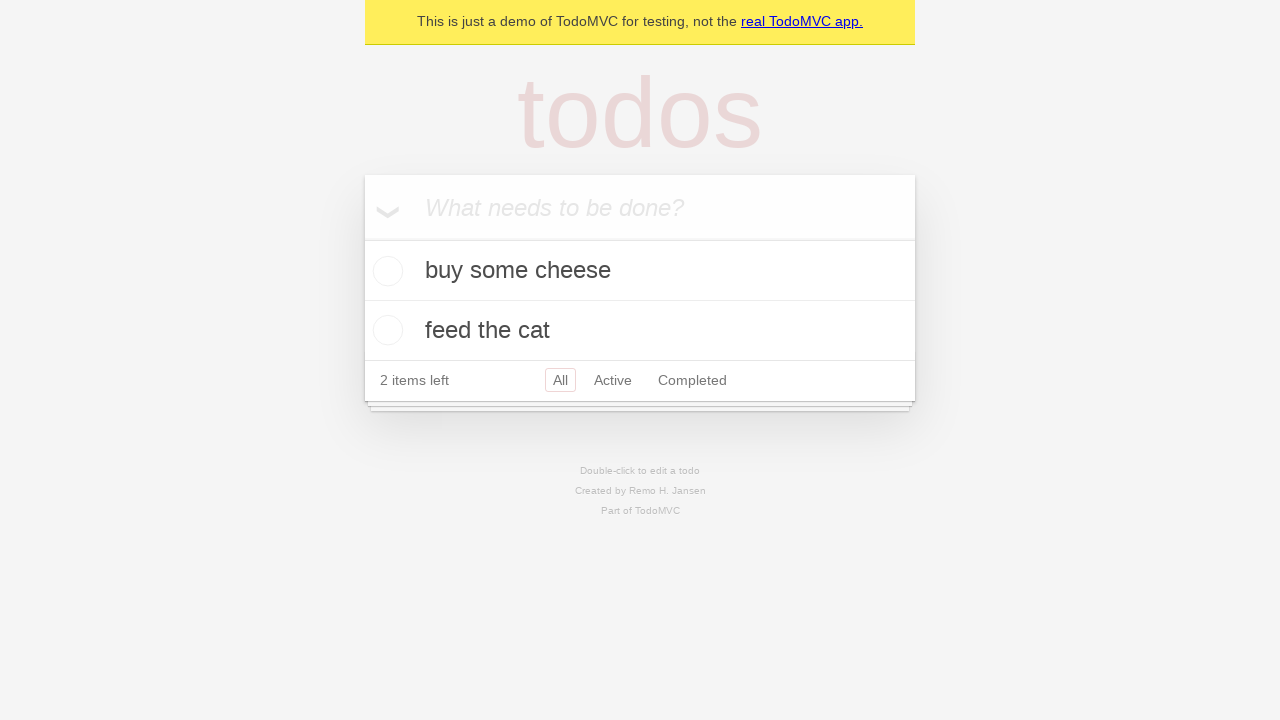

Filled third todo input with 'book a doctors appointment' on internal:attr=[placeholder="What needs to be done?"i]
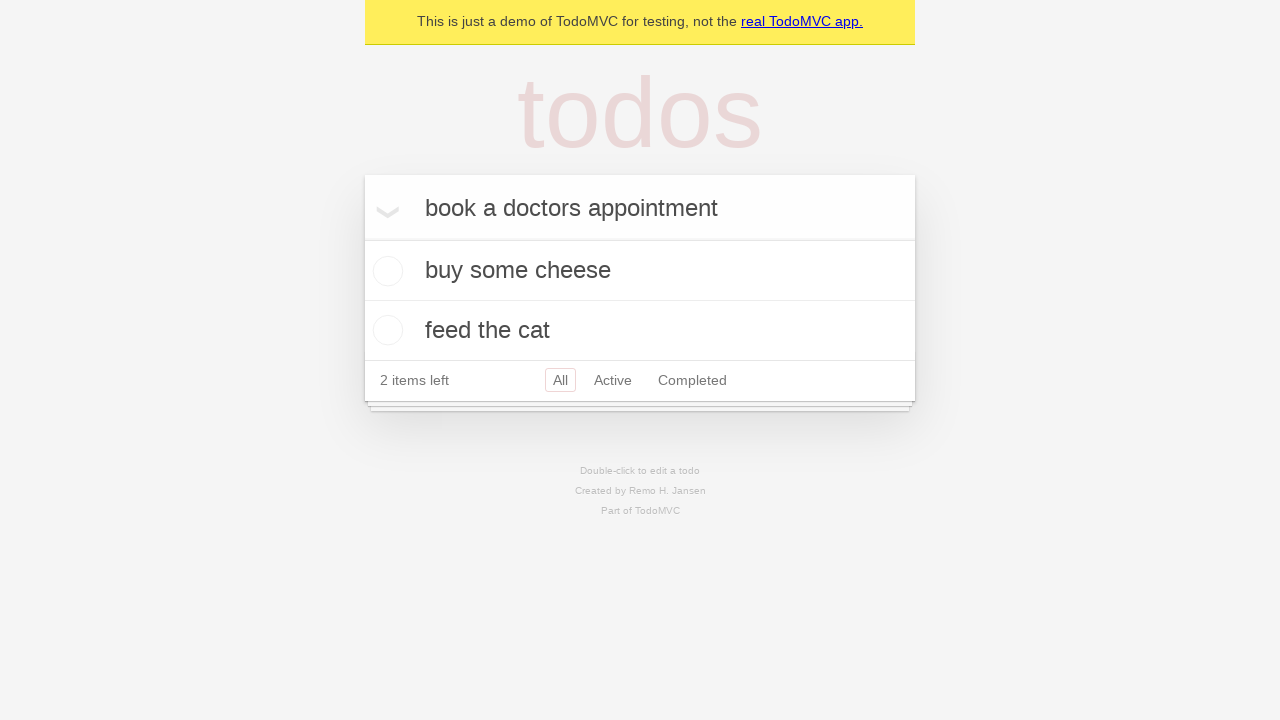

Pressed Enter to create third todo on internal:attr=[placeholder="What needs to be done?"i]
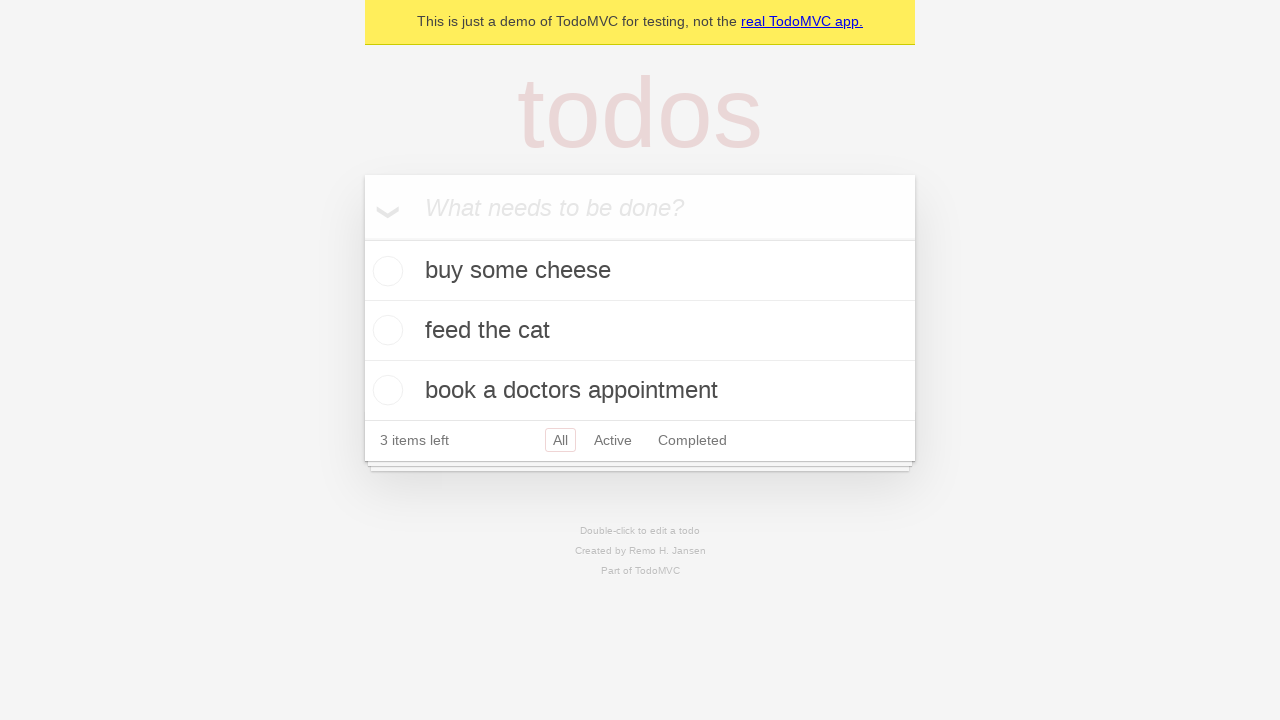

Waited for all 3 todos to be created
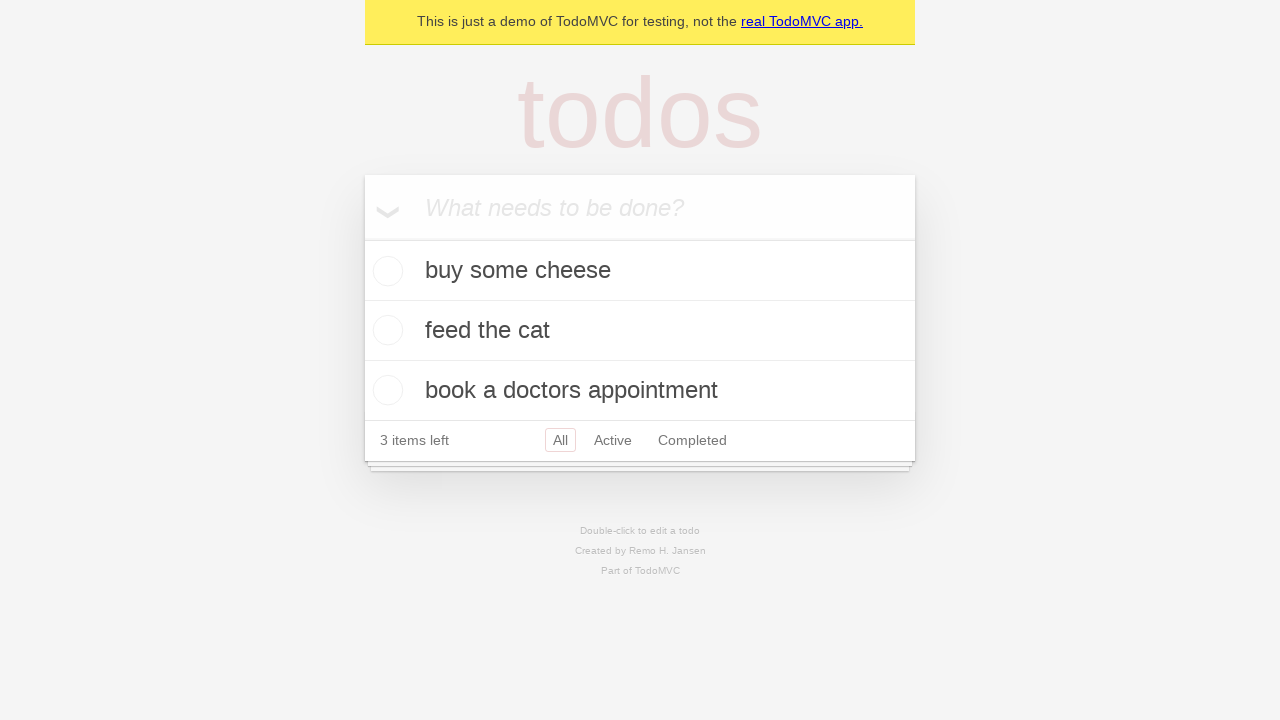

Double-clicked second todo to enter edit mode at (640, 331) on internal:testid=[data-testid="todo-item"s] >> nth=1
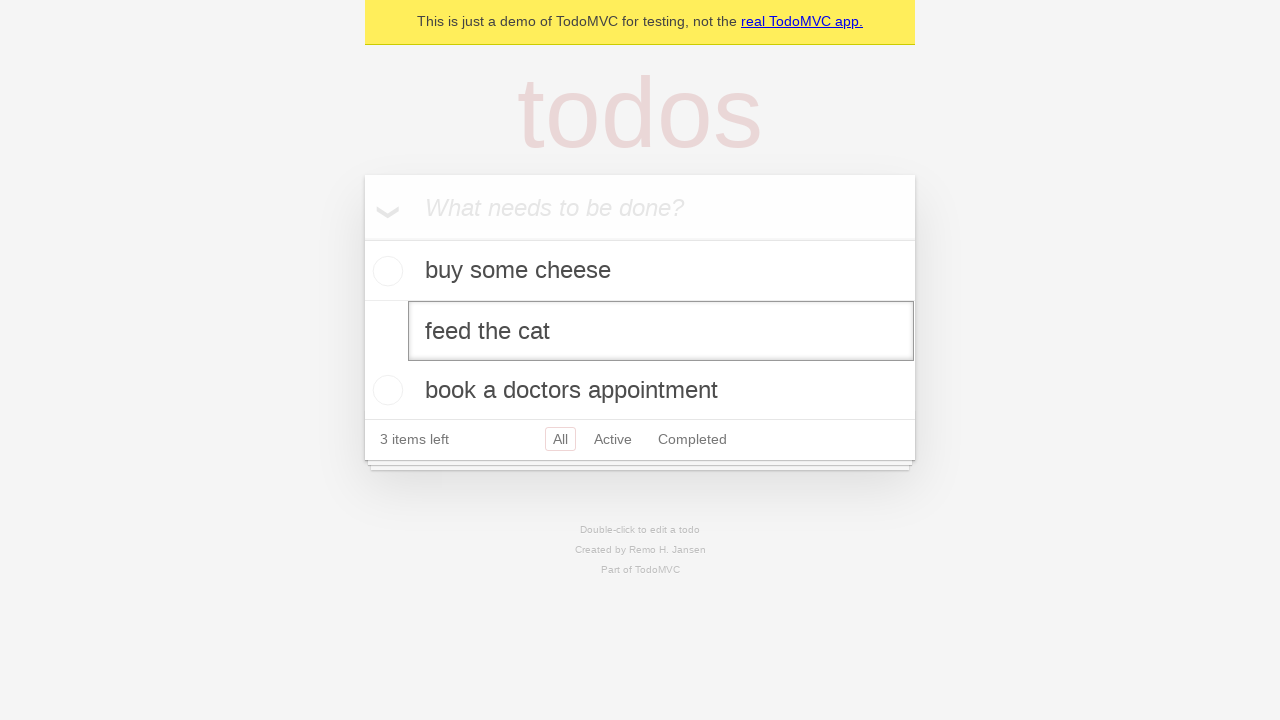

Filled edit box with 'buy some sausages' on internal:testid=[data-testid="todo-item"s] >> nth=1 >> internal:role=textbox[nam
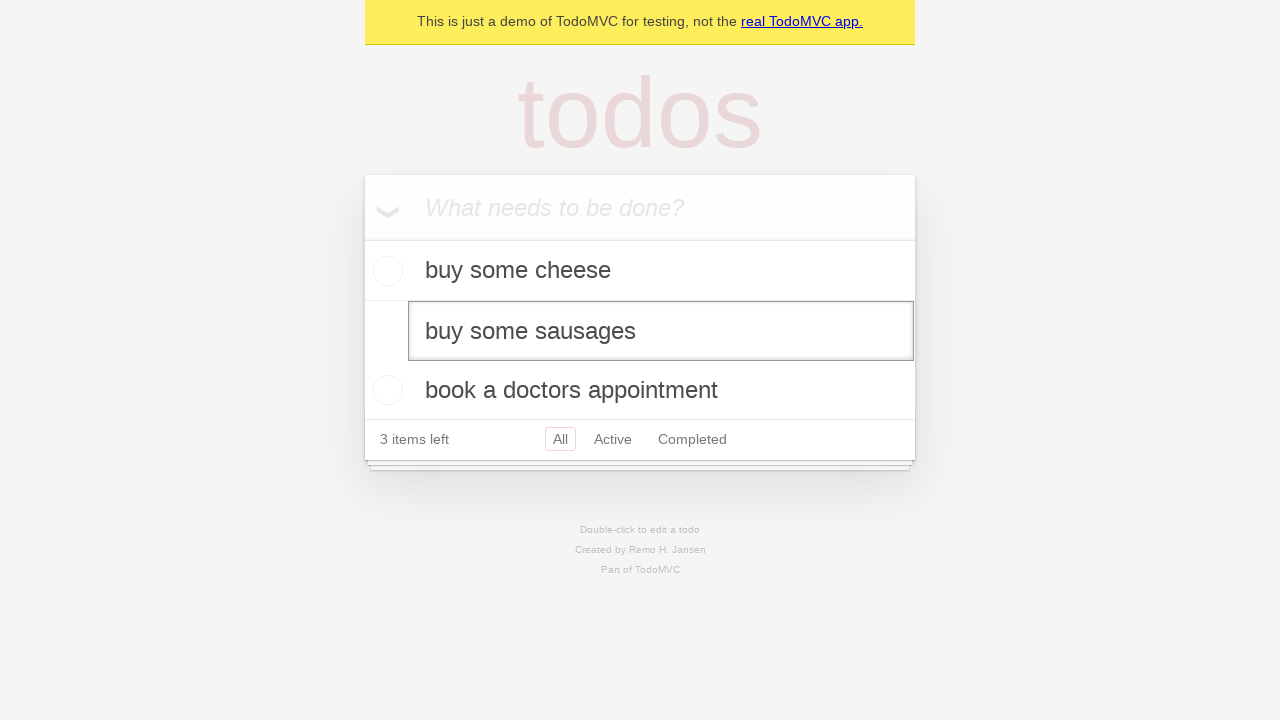

Dispatched blur event to save edit changes
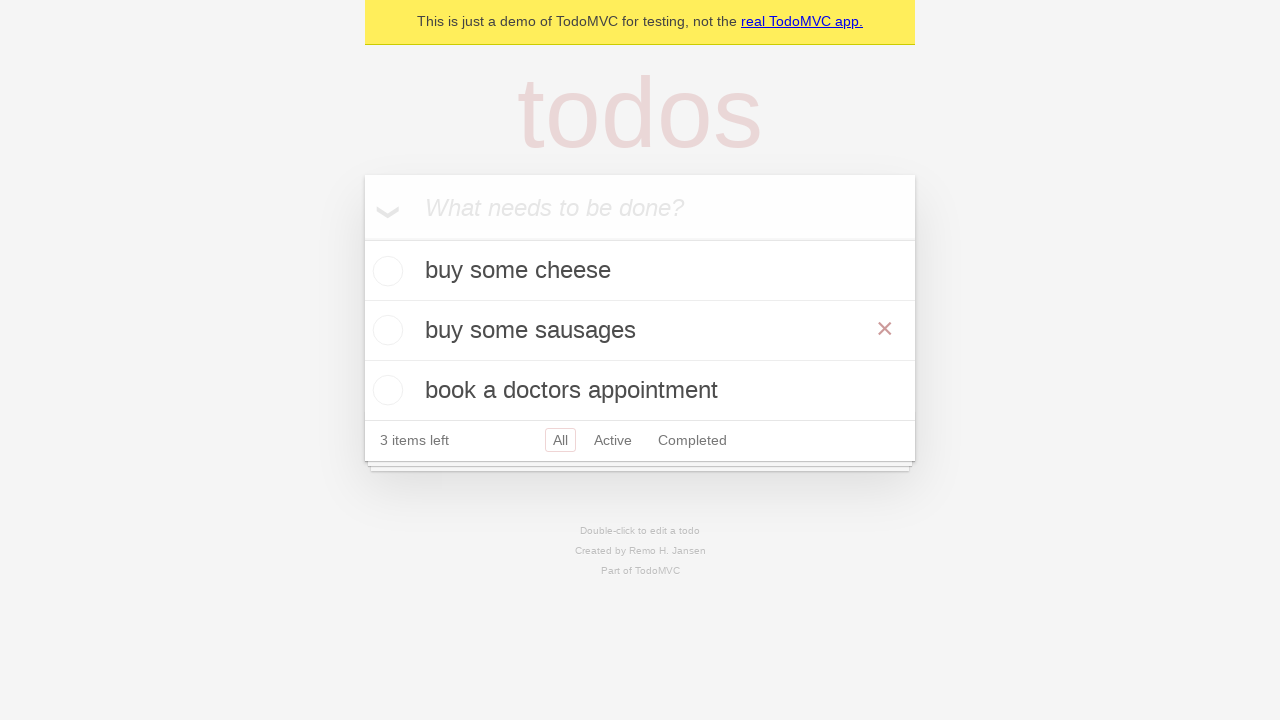

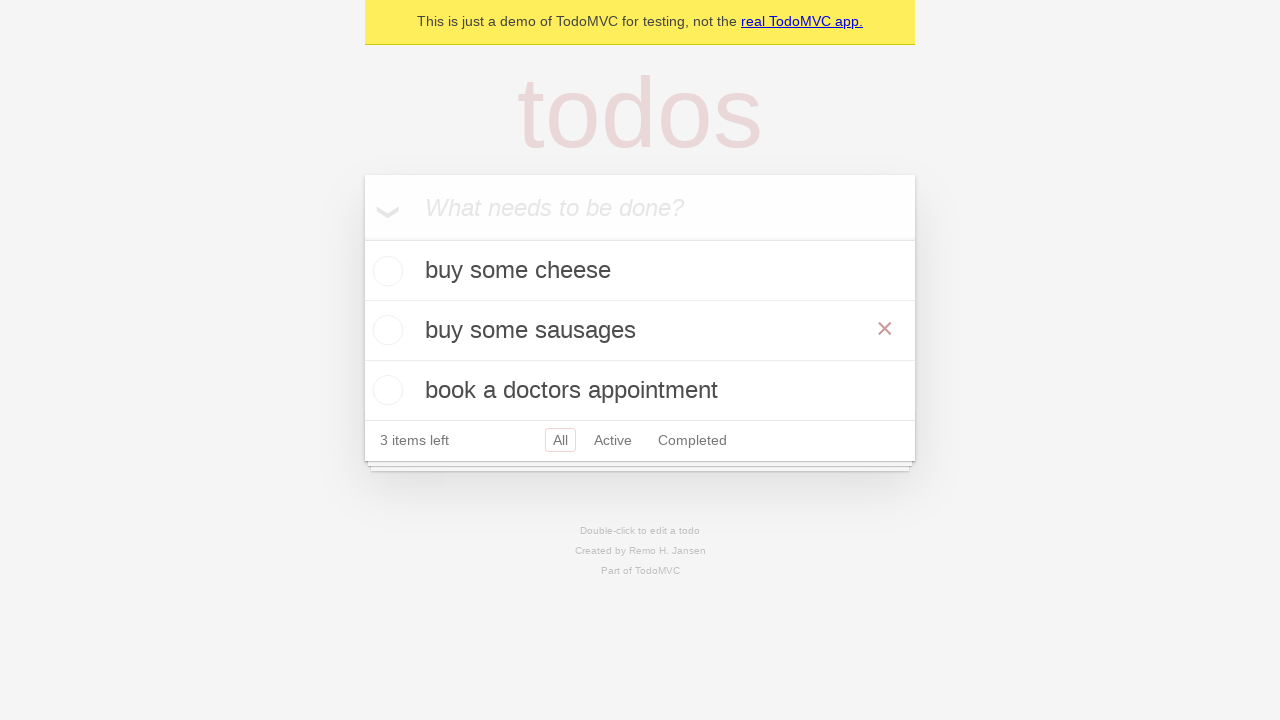